Tests API mocking functionality by intercepting a fruit API endpoint and replacing the response with mock data, then verifying the mocked fruit name appears on the page

Starting URL: https://demo.playwright.dev/api-mocking

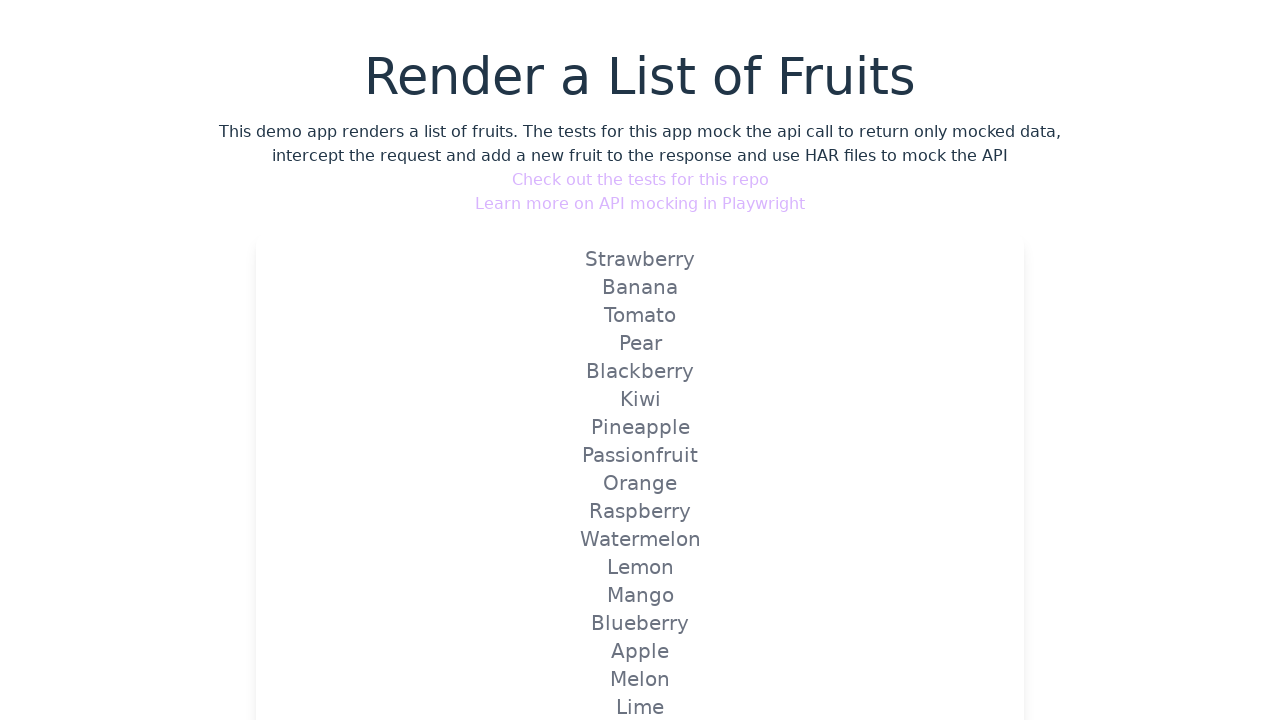

Set up route handler to mock the fruit API endpoint with Strawberry1
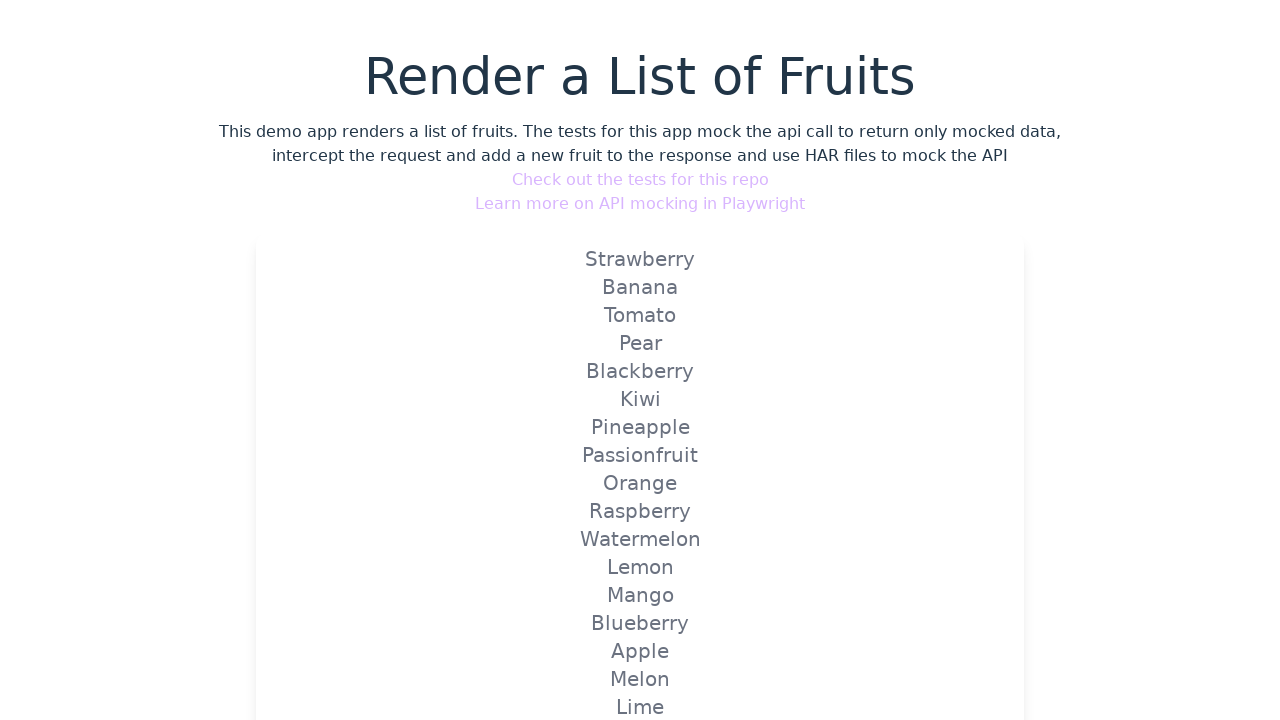

Reloaded page to trigger the mocked API response
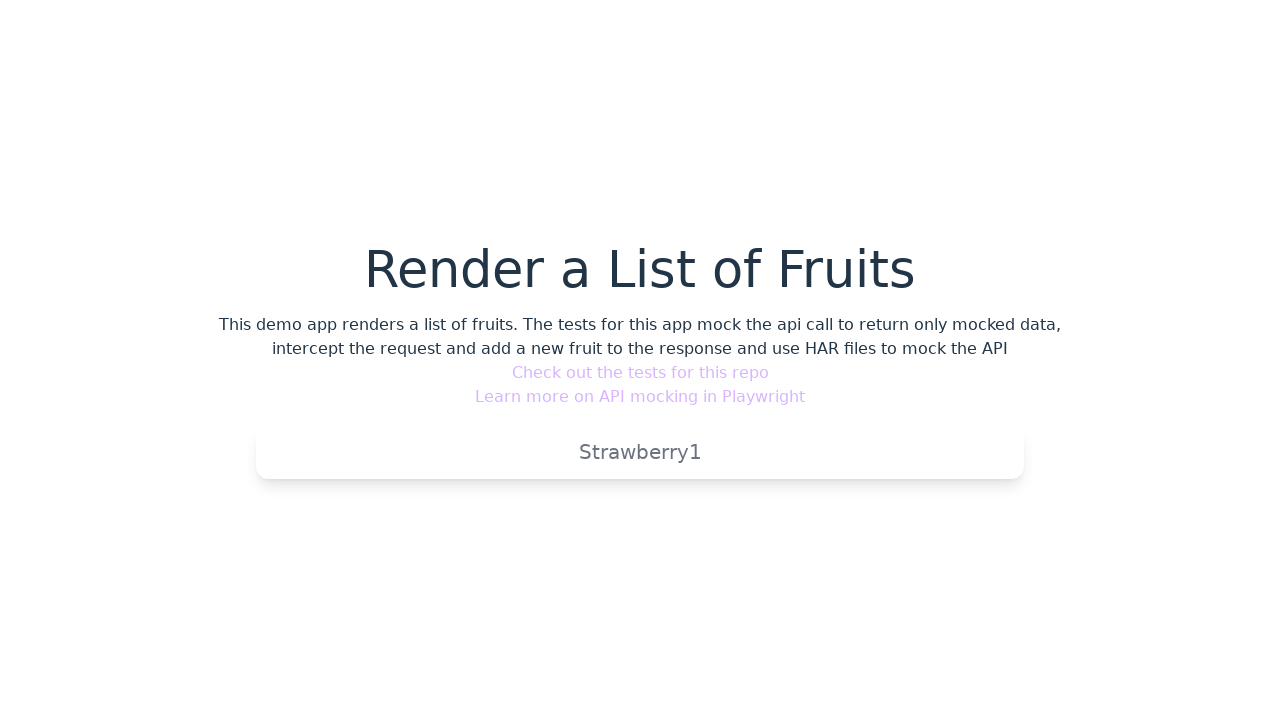

Verified that mocked fruit 'Strawberry1' is visible on the page
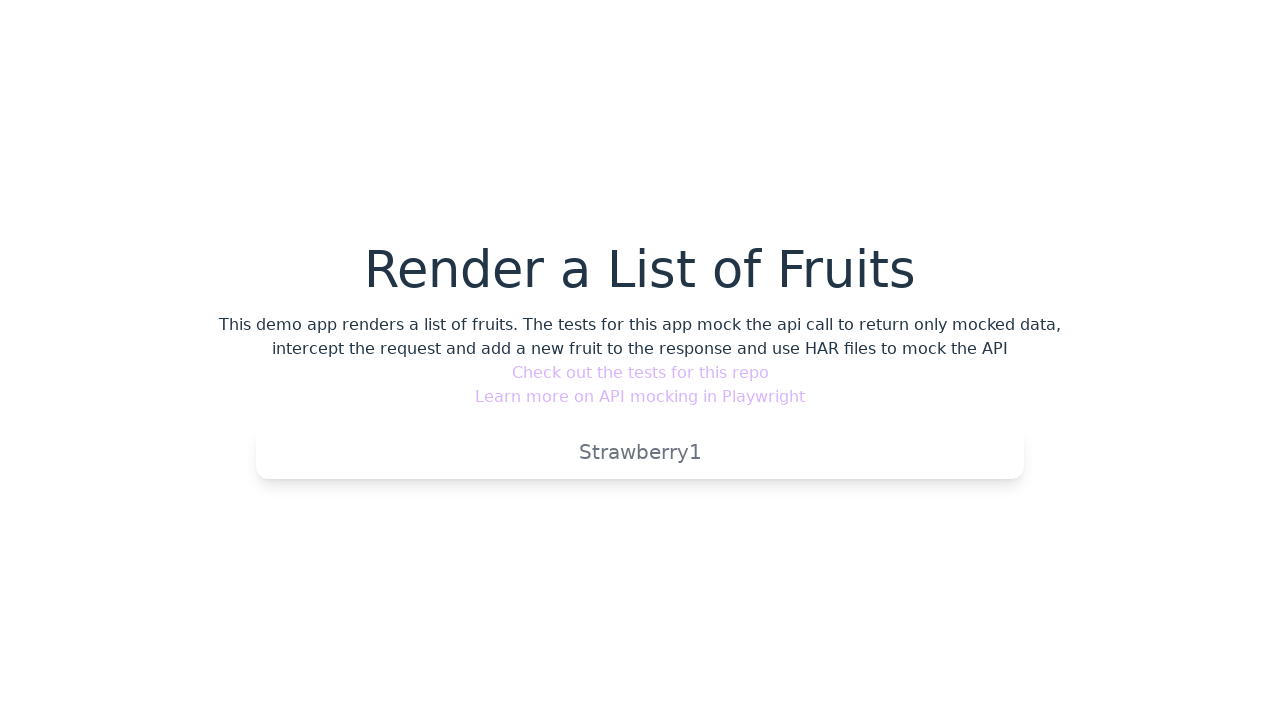

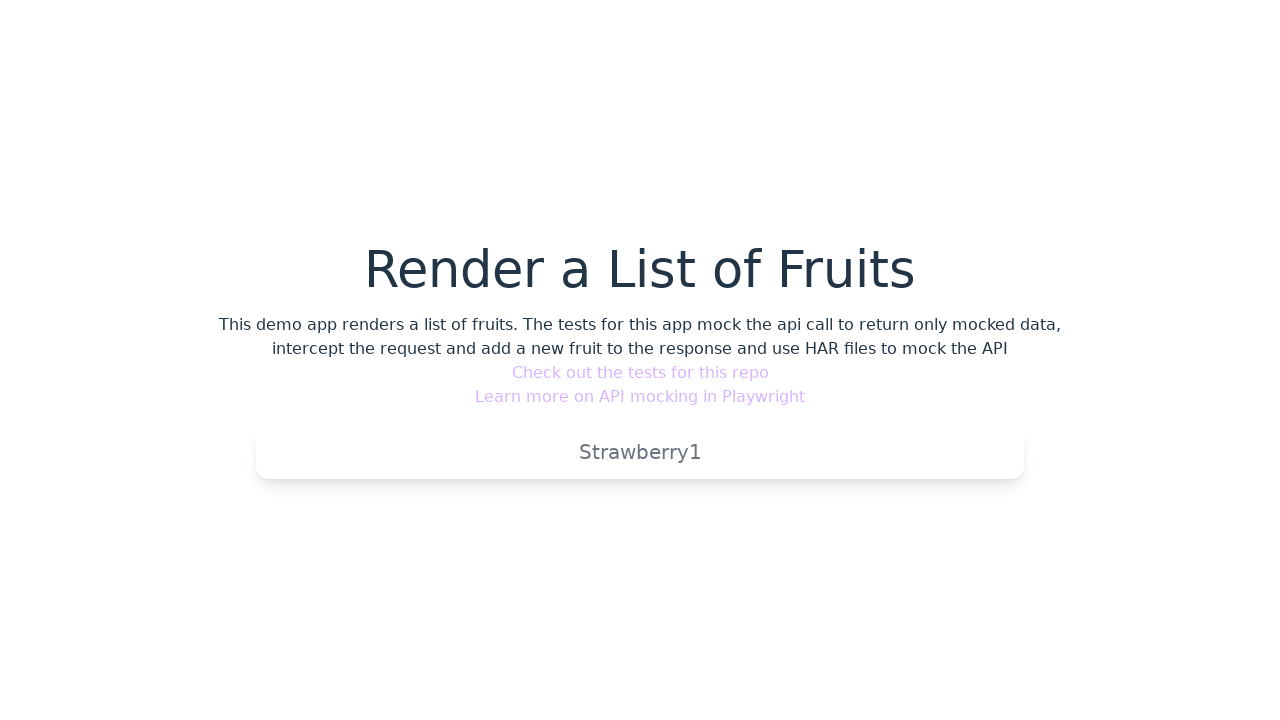